Tests an explicit wait scenario by waiting for a price element to display "$100", then clicks a book button, calculates a mathematical function based on a displayed value, enters the result, and submits the form.

Starting URL: http://suninjuly.github.io/explicit_wait2.html

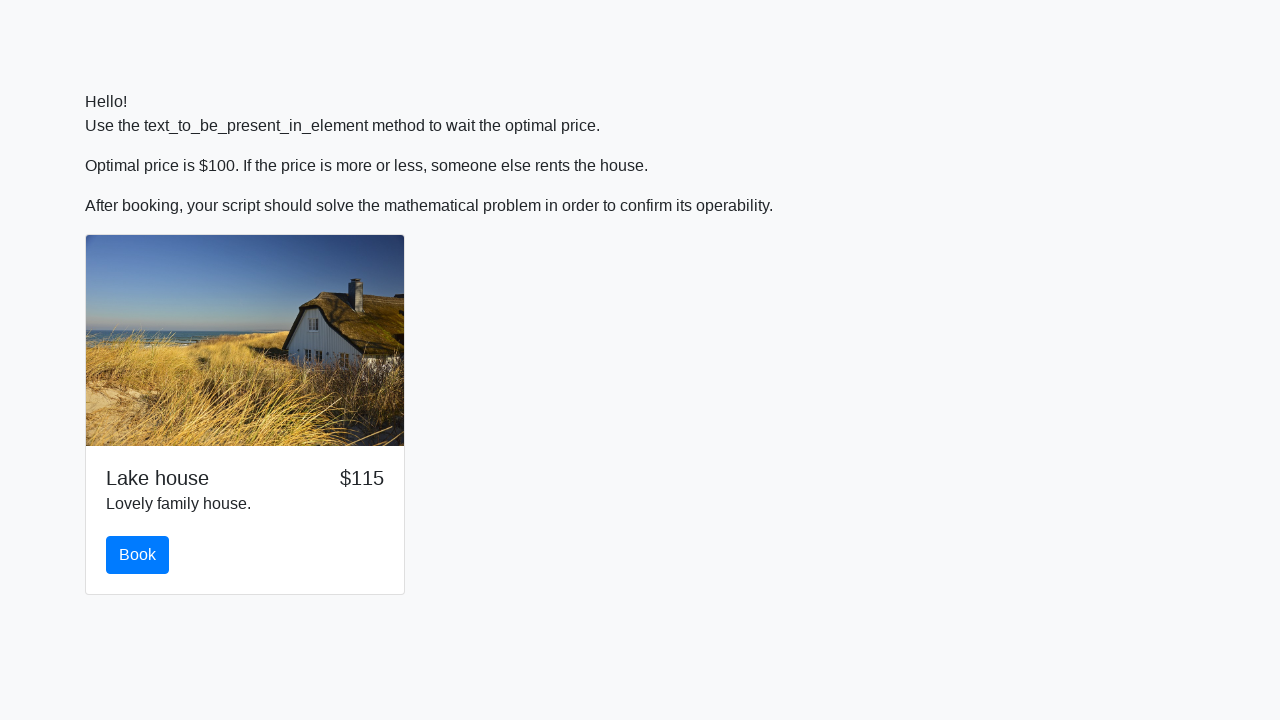

Waited for price element to display '$100'
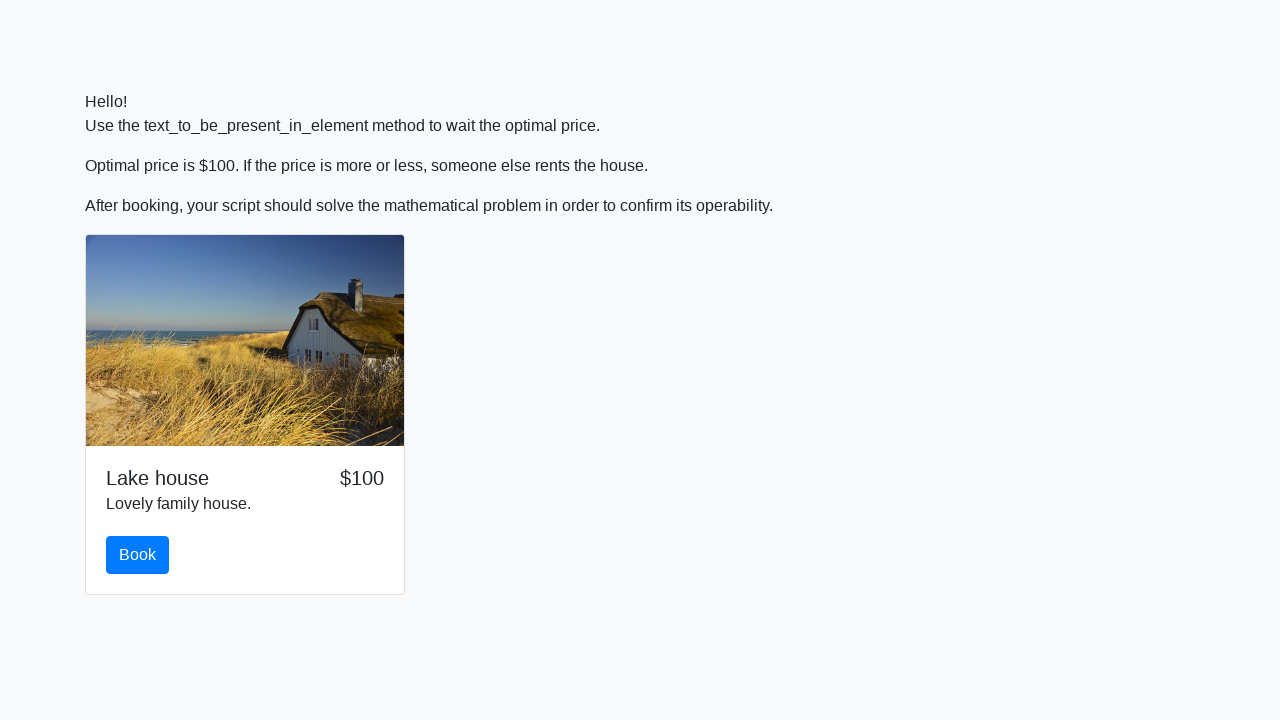

Clicked the book button at (138, 555) on #book
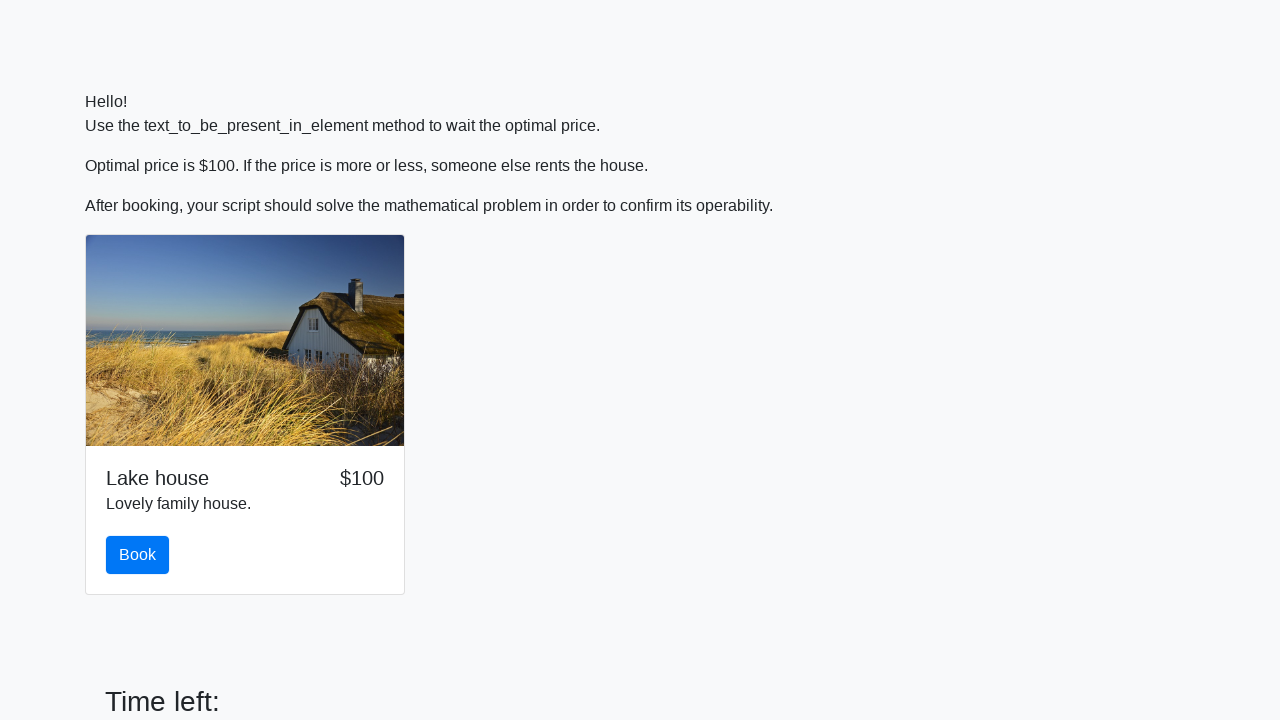

Retrieved x value from page: 996
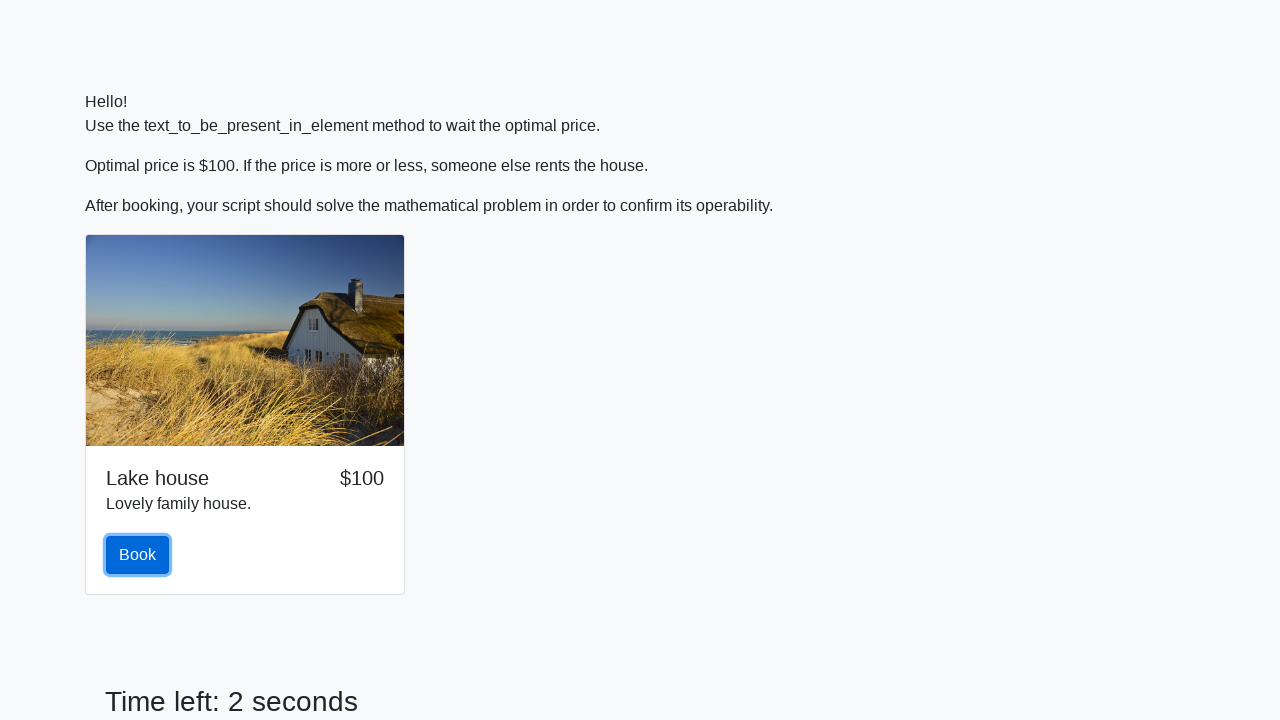

Calculated mathematical function result: 0.3209928928968944
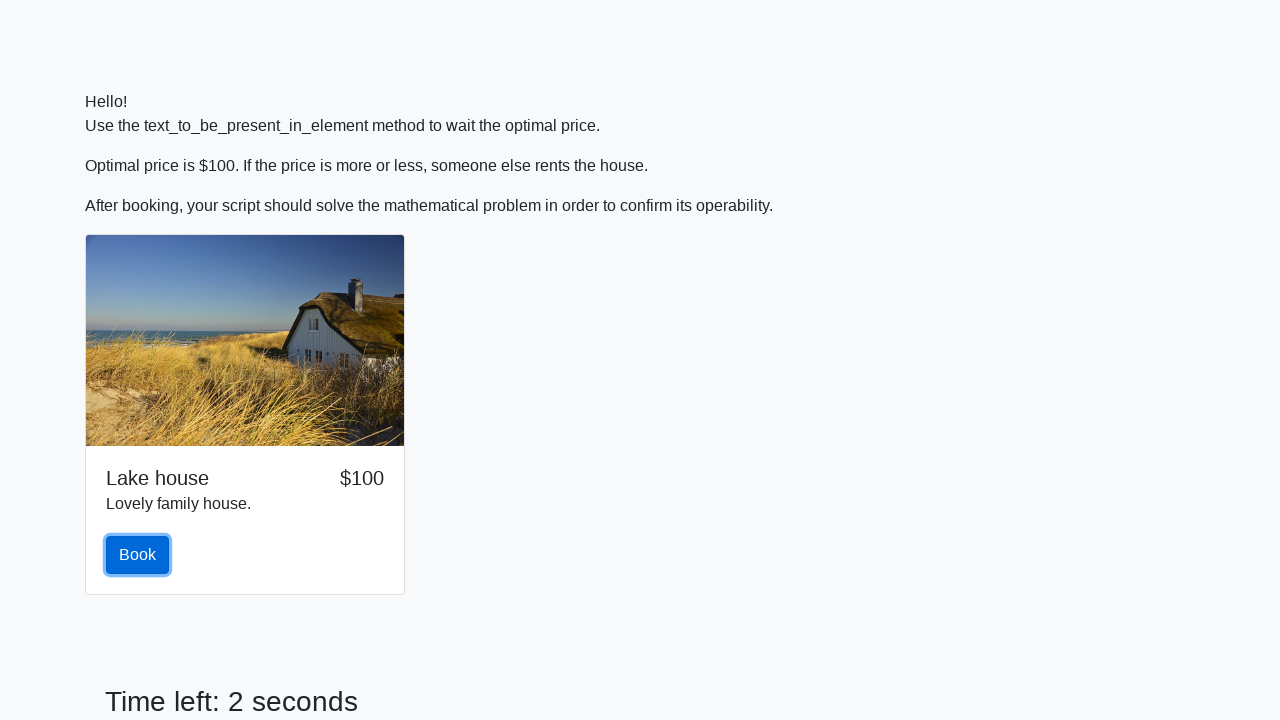

Filled answer field with calculated value: 0.3209928928968944 on #answer
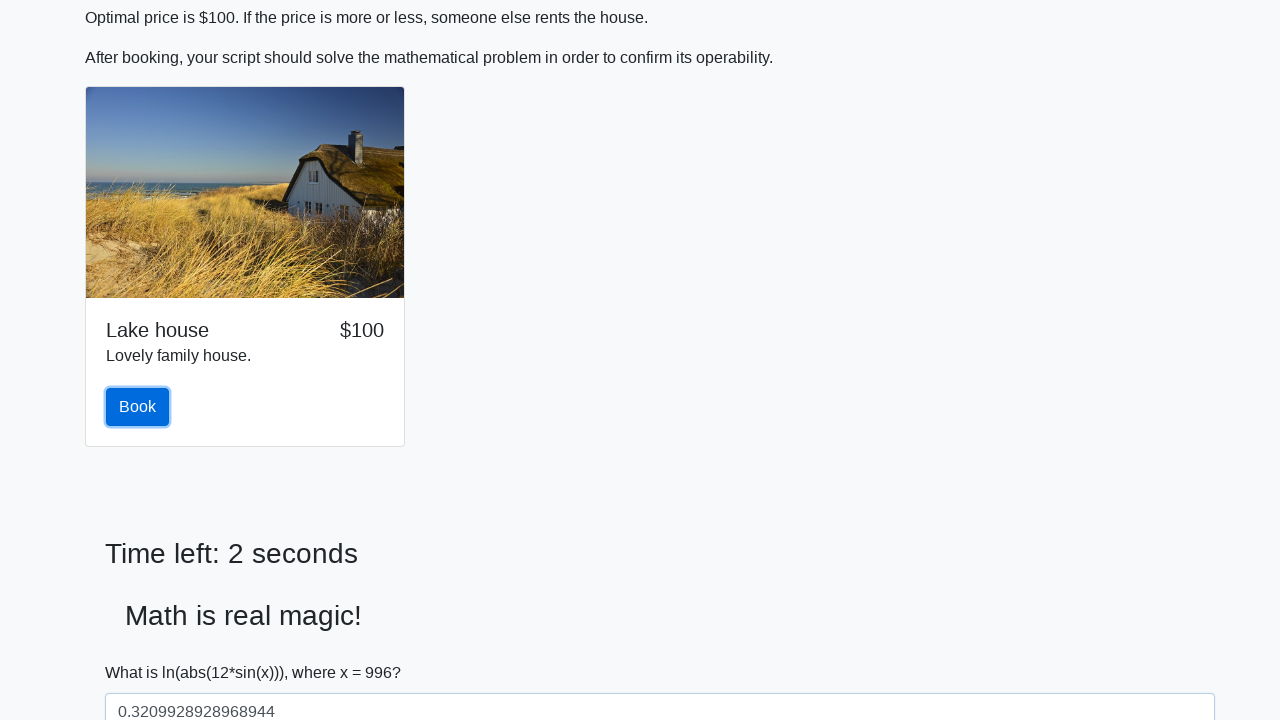

Clicked submit button to submit the form at (143, 651) on [type='submit']
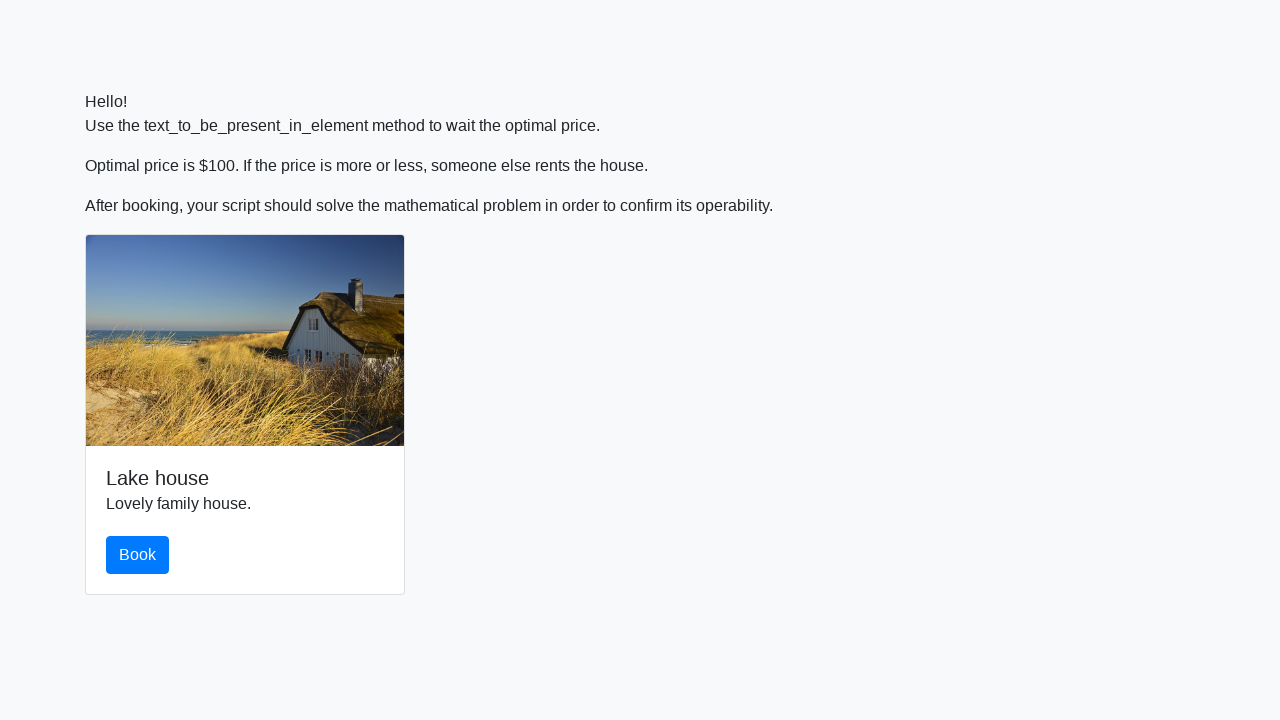

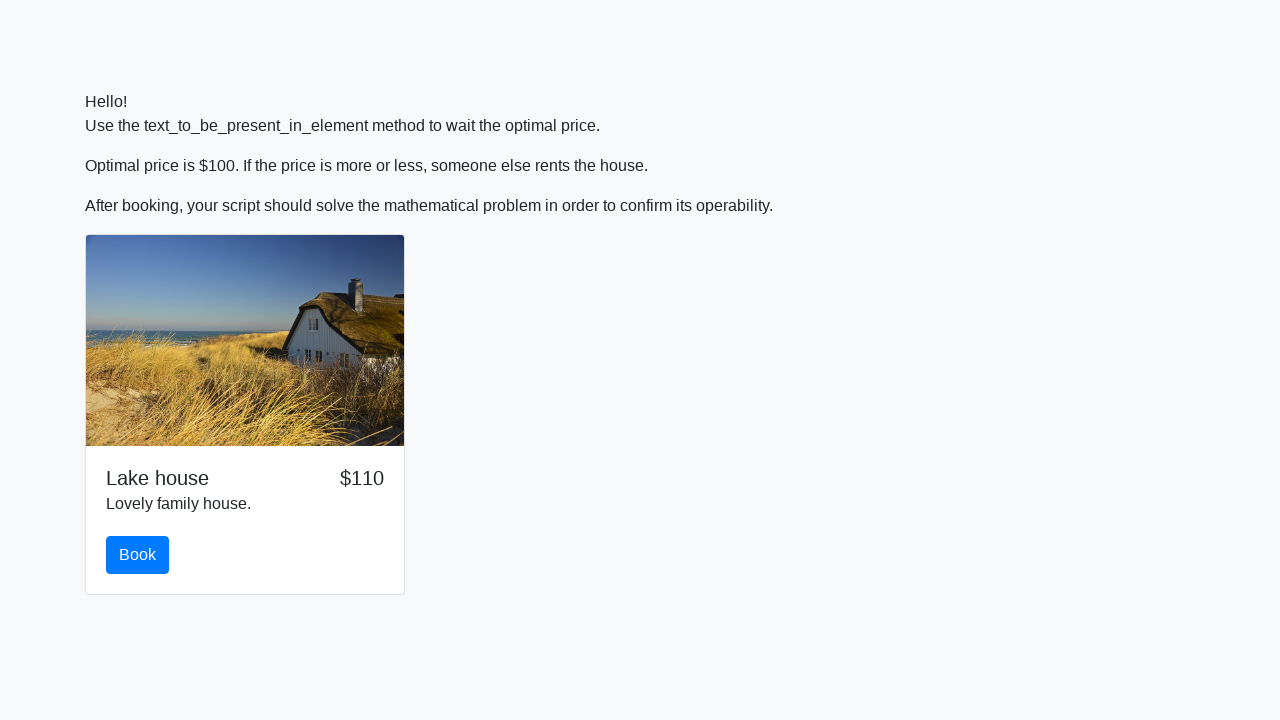